Tests e-commerce shopping cart functionality by adding an item to cart, viewing the cart, and proceeding to place an order on a practice shopping website.

Starting URL: https://rahulshettyacademy.com/seleniumPractise/#/

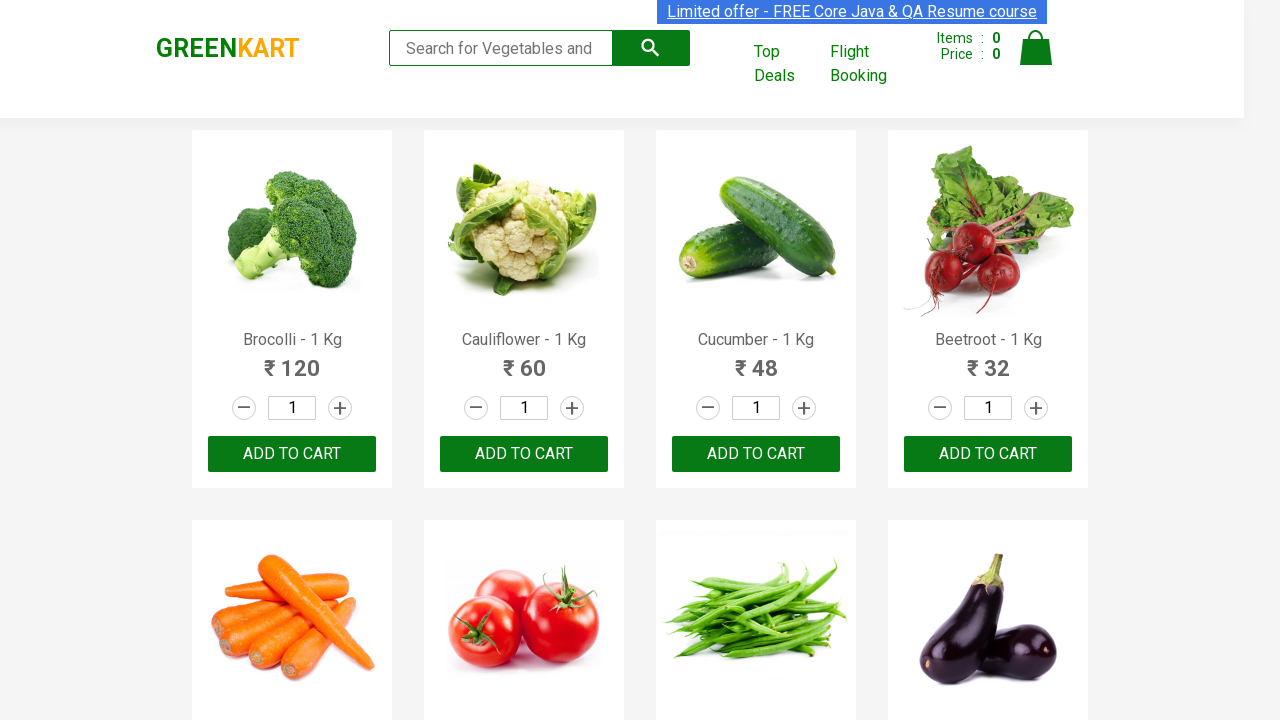

Clicked ADD TO CART button for the first product at (292, 454) on (//button[contains(text(),'ADD TO CART')])[1]
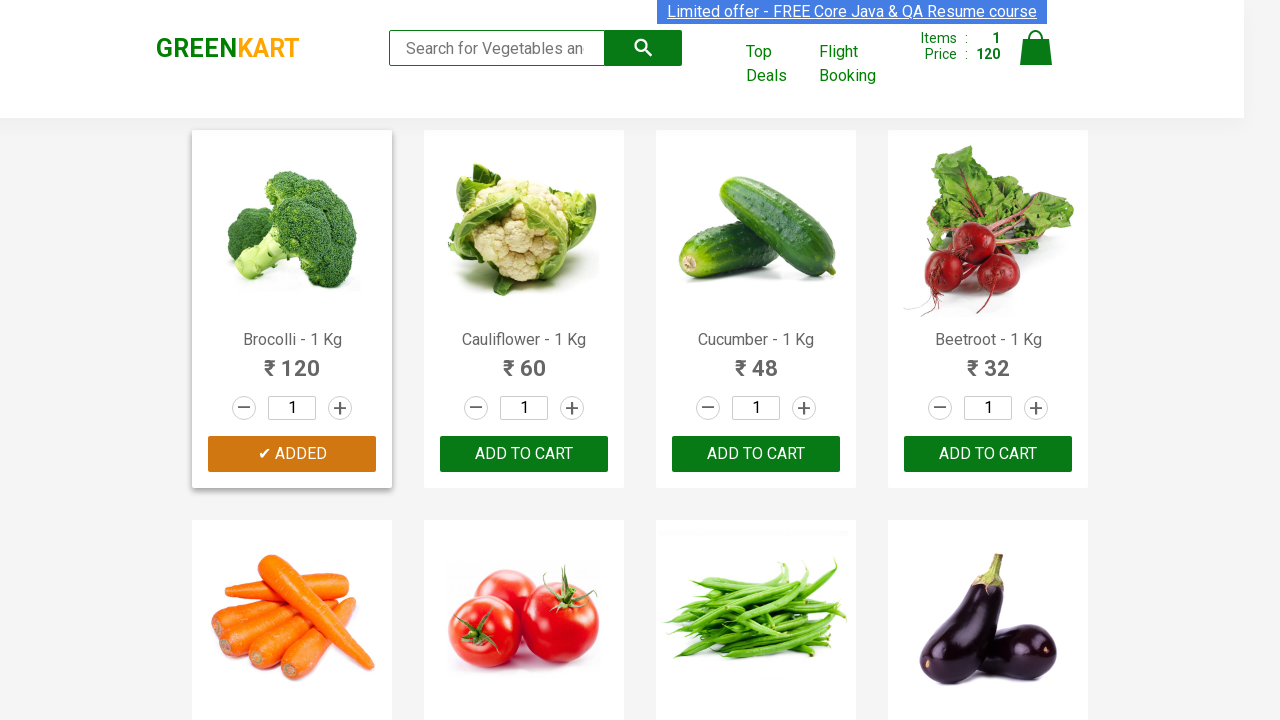

Clicked on the cart icon to view shopping cart at (1036, 48) on img[alt='Cart']
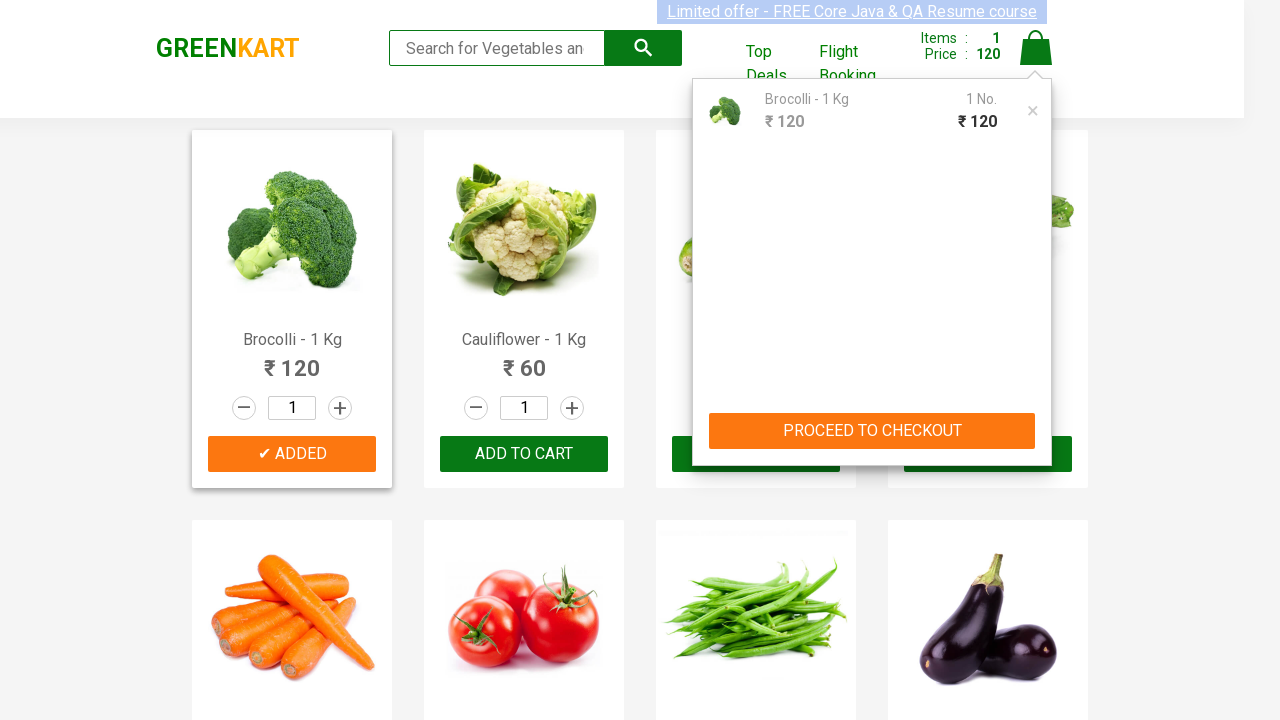

Clicked PROCEED TO CHECKOUT button at (872, 431) on (//button[@type='button'])[1]
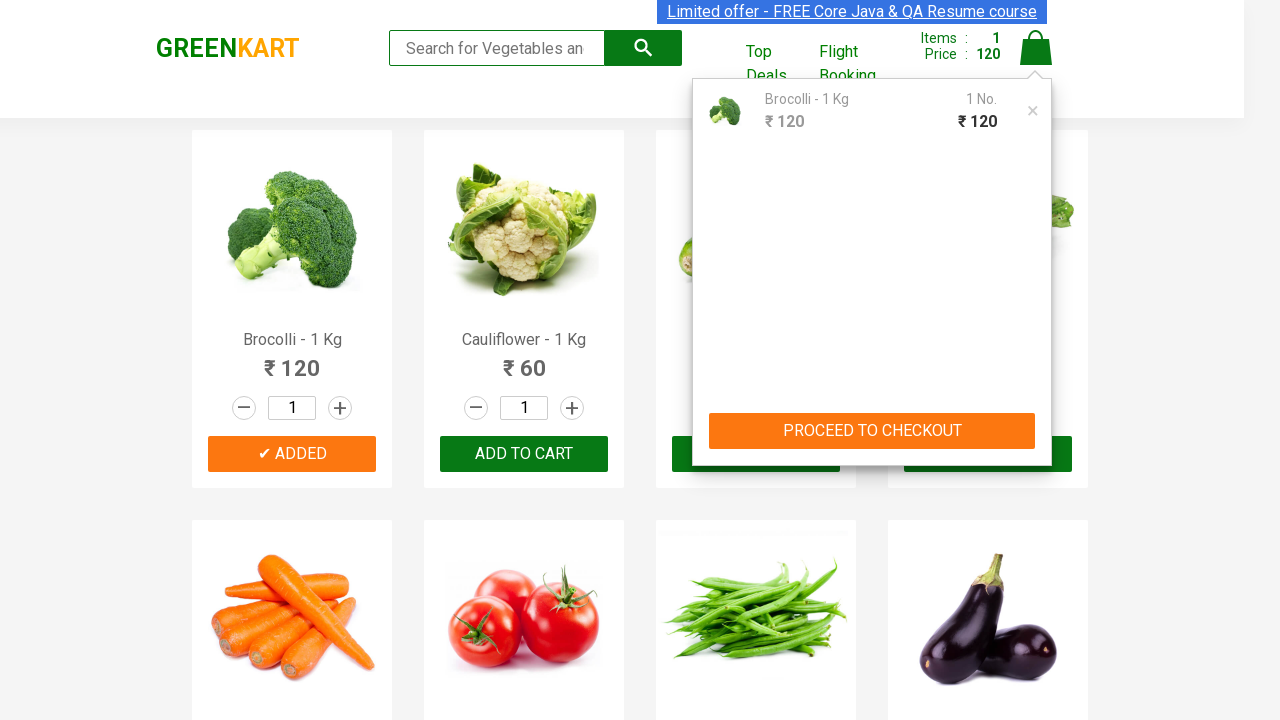

Clicked Place button to complete order placement at (1036, 420) on text=Place
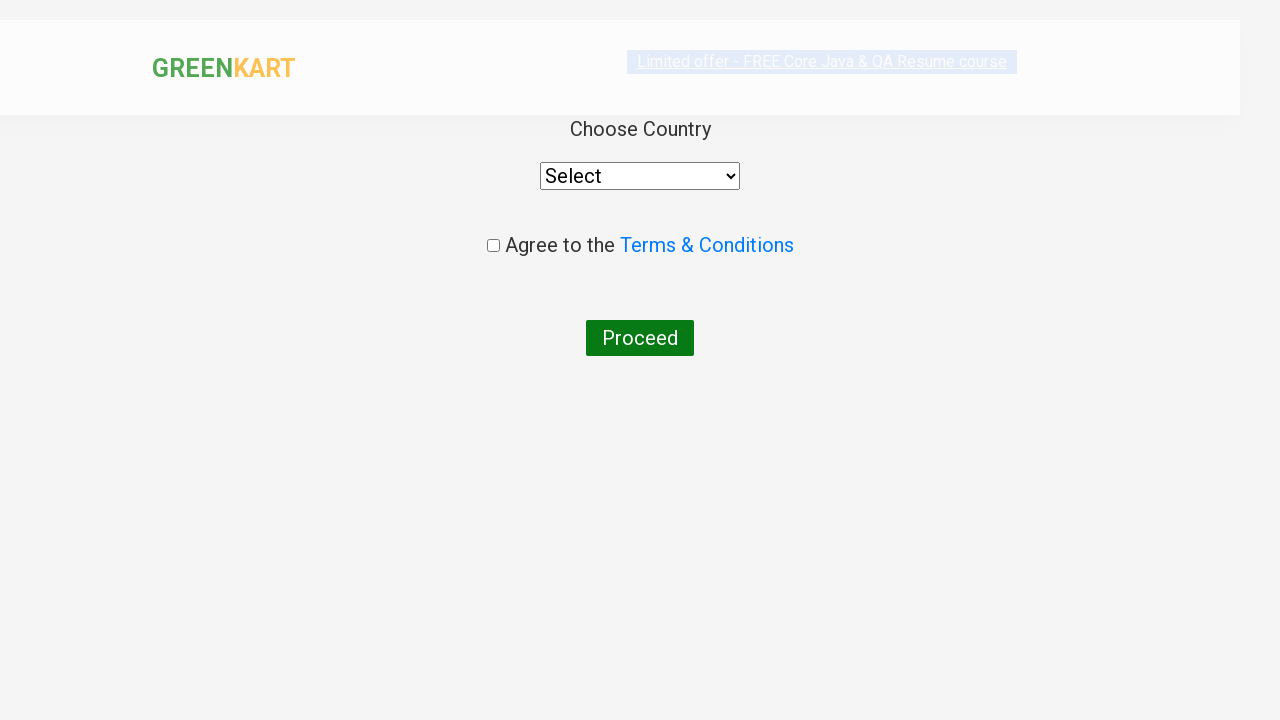

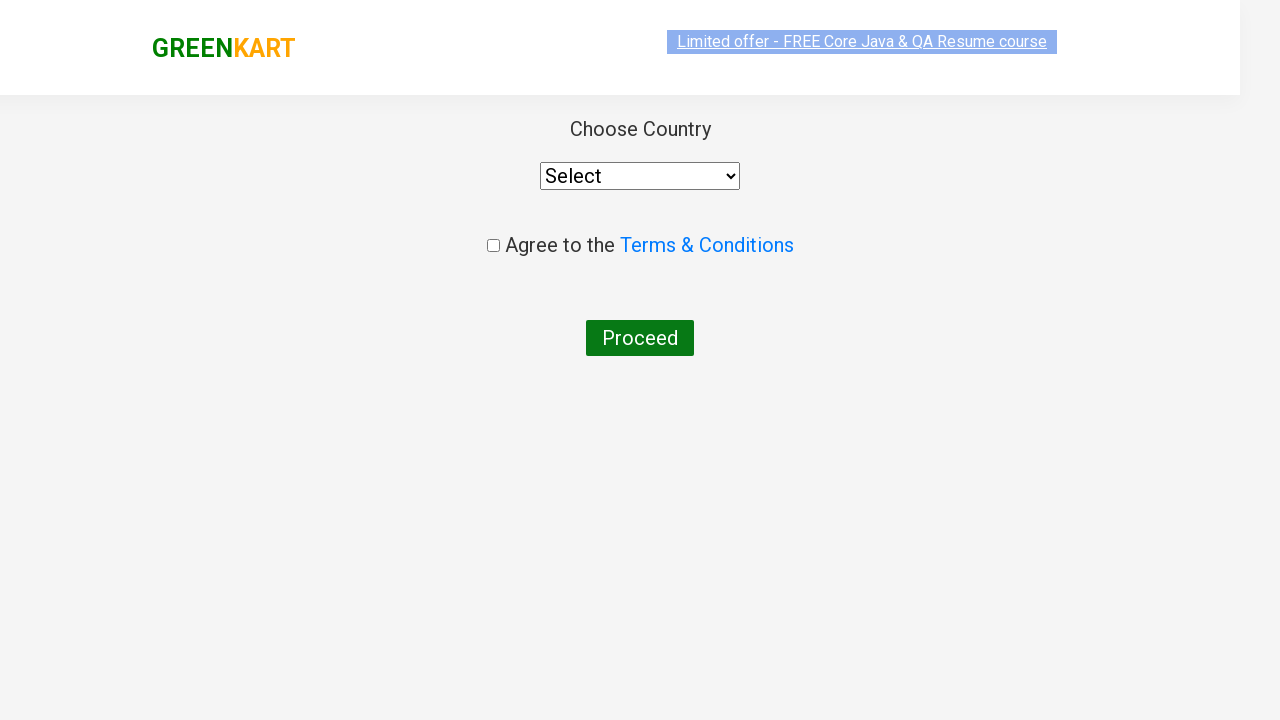